Tests navigation from the Training Support homepage to the About page by clicking the about link and verifying page titles.

Starting URL: https://v1.training-support.net

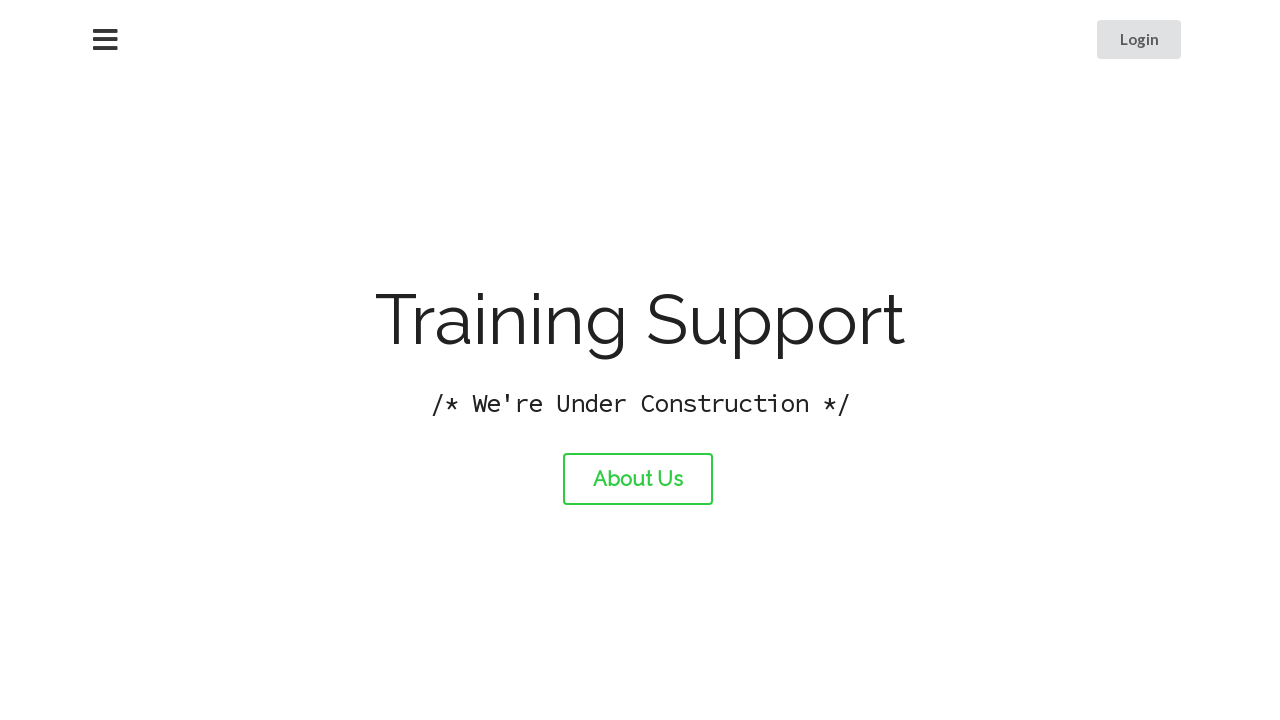

Verified initial page title is 'Training Support'
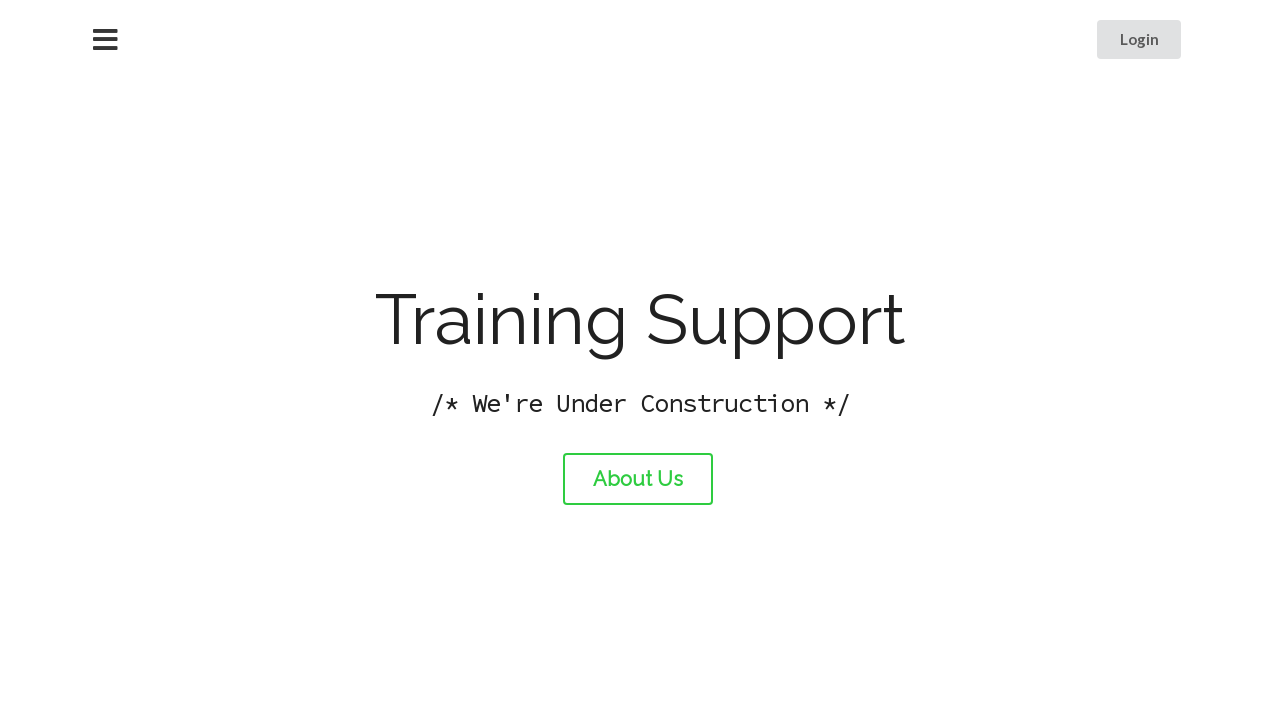

Clicked the about link at (638, 479) on #about-link
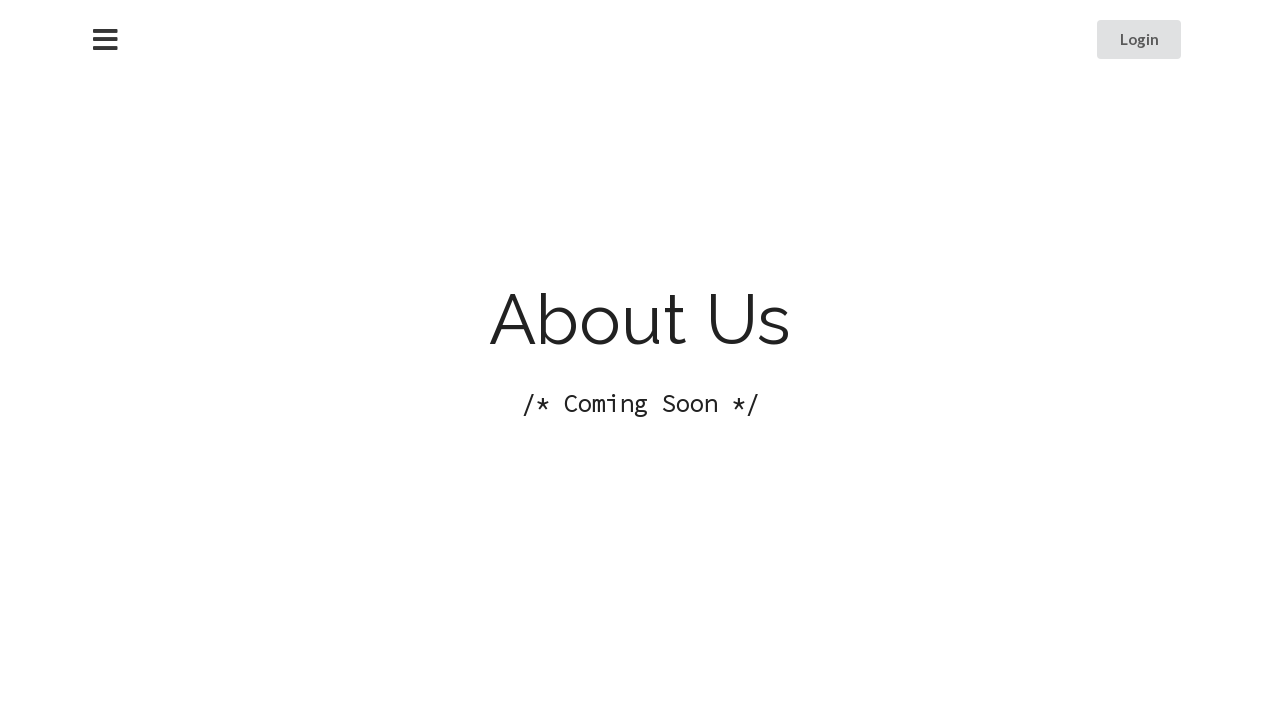

Waited for page to load after navigation
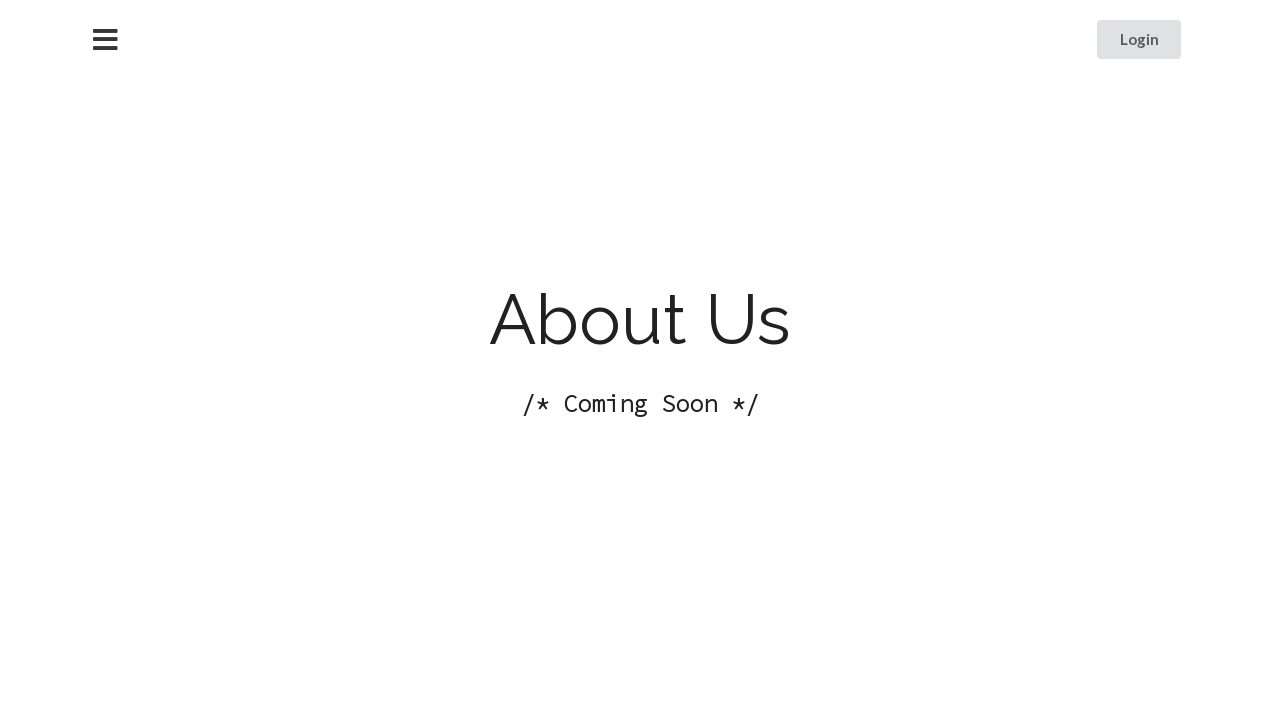

Verified page title is 'About Training Support'
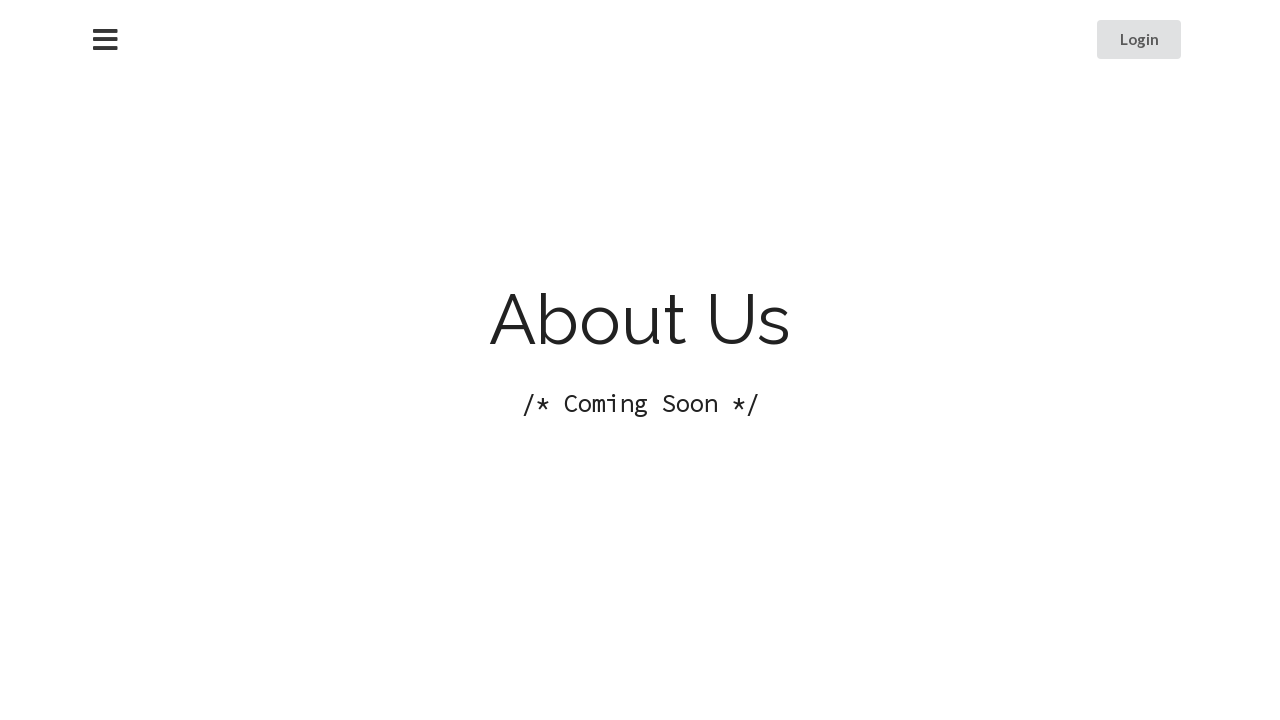

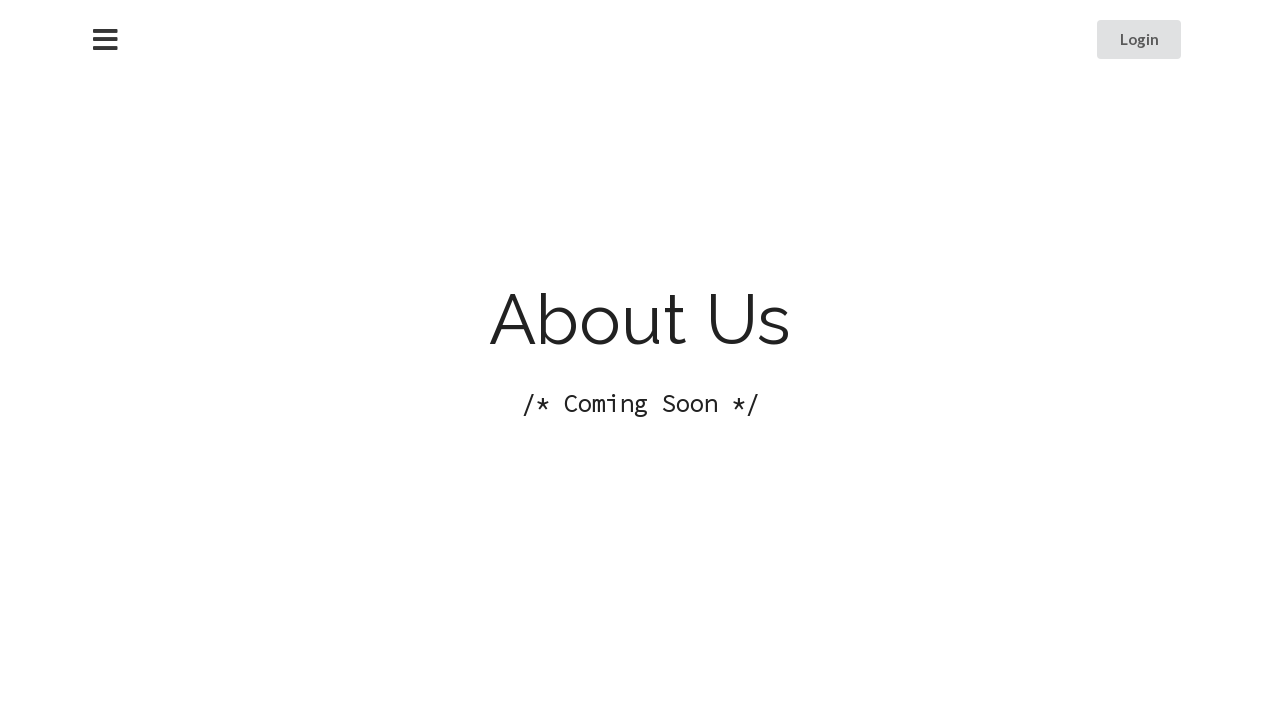